Tests JavaScript alert, prompt, and confirm dialog interactions by executing scripts and handling the resulting dialogs

Starting URL: https://otus.ru/

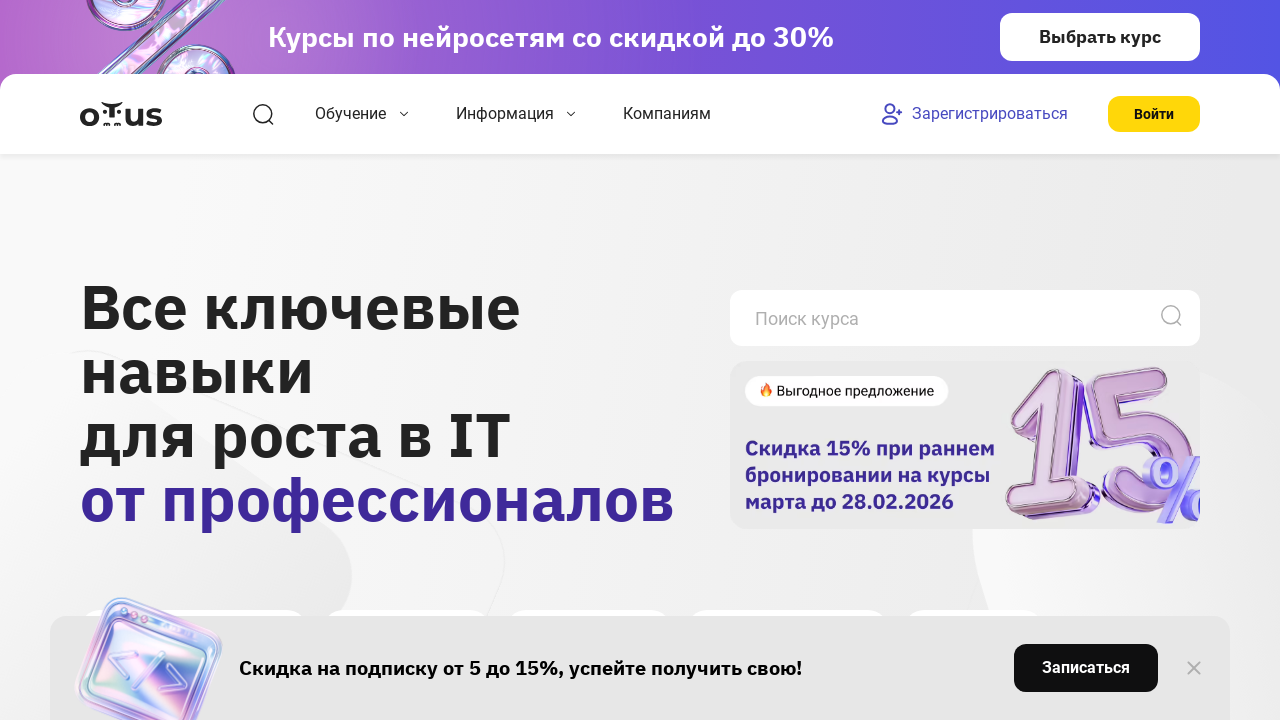

Executed JavaScript alert dialog with message '123'
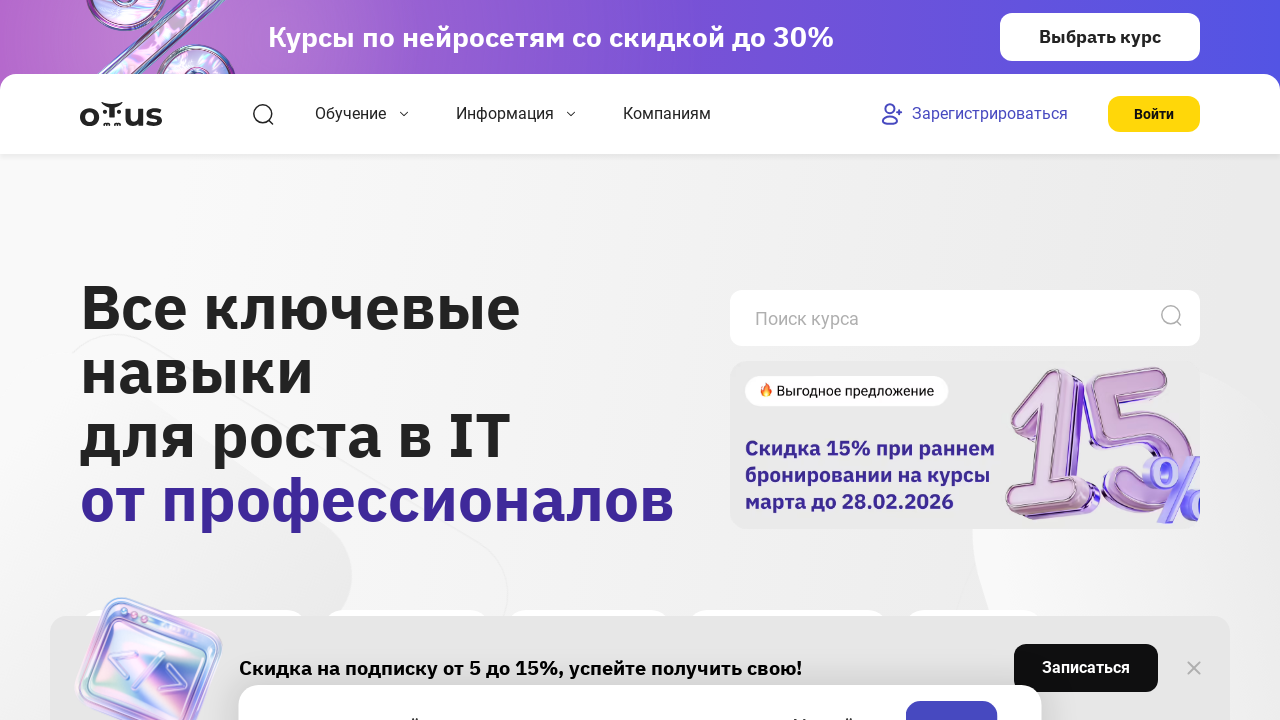

Set up dialog handler to accept alert
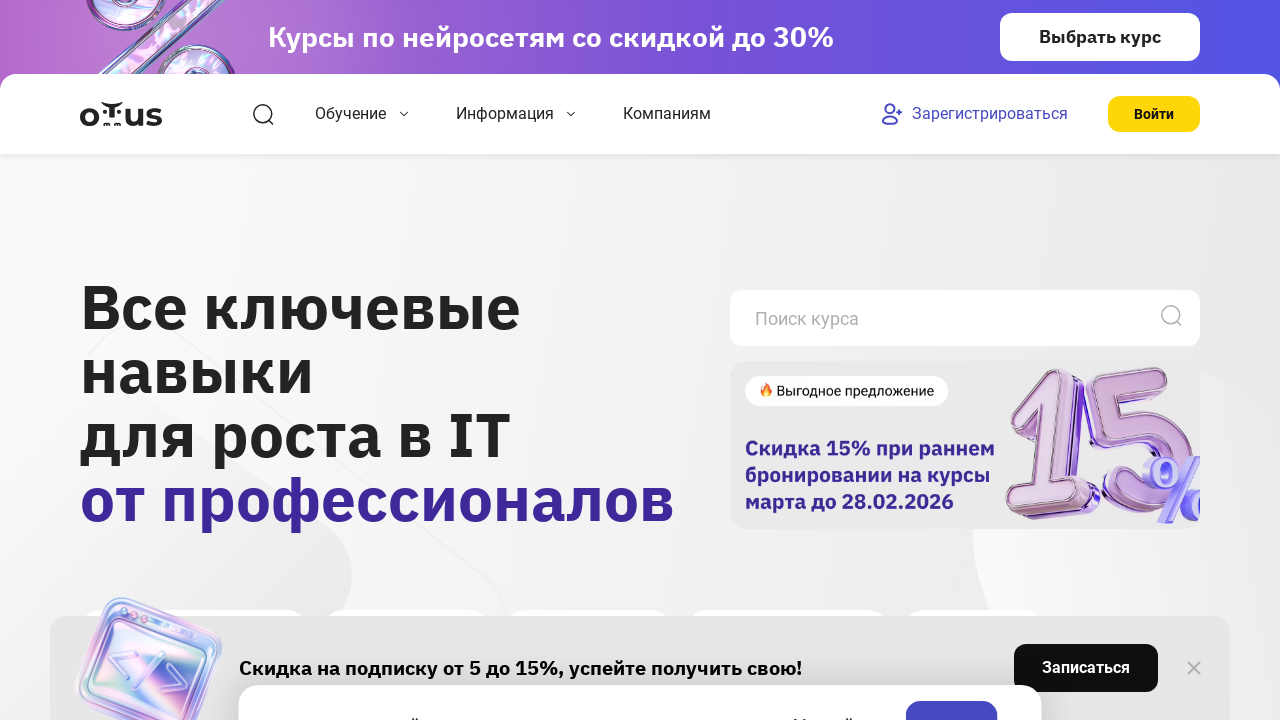

Executed JavaScript prompt dialog asking for user input
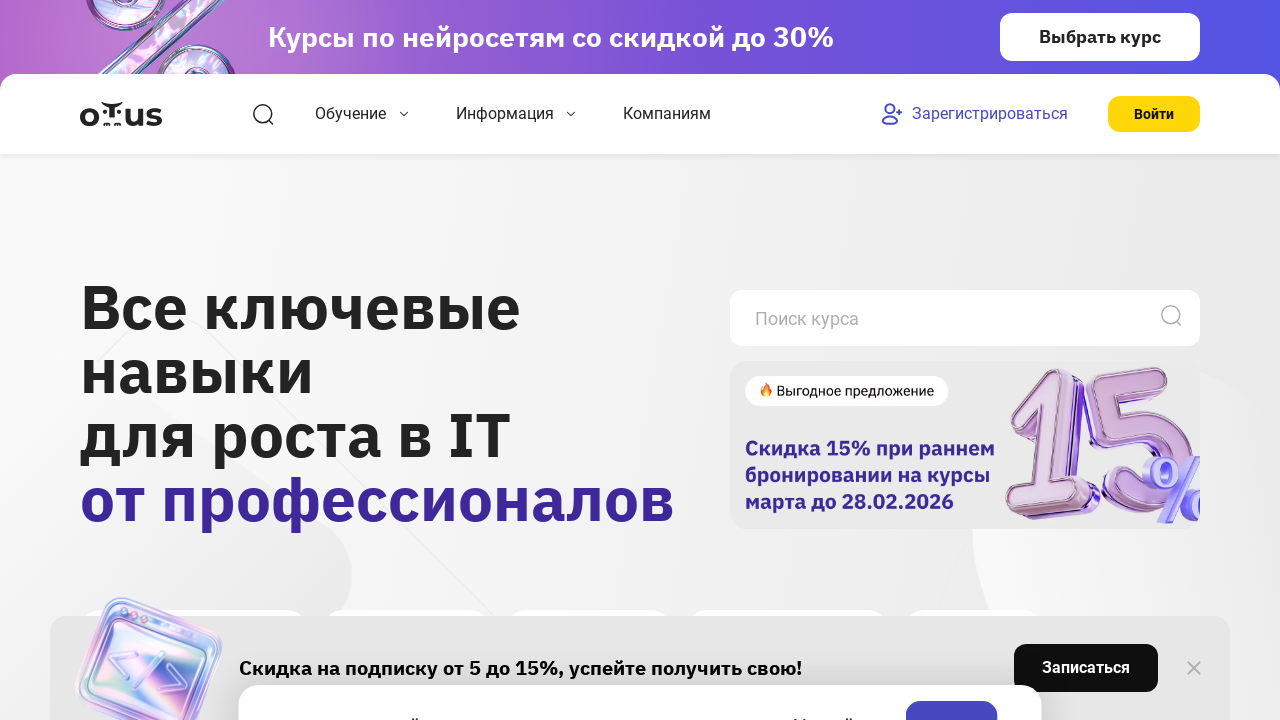

Set up dialog handler to accept prompt with text 'Hello'
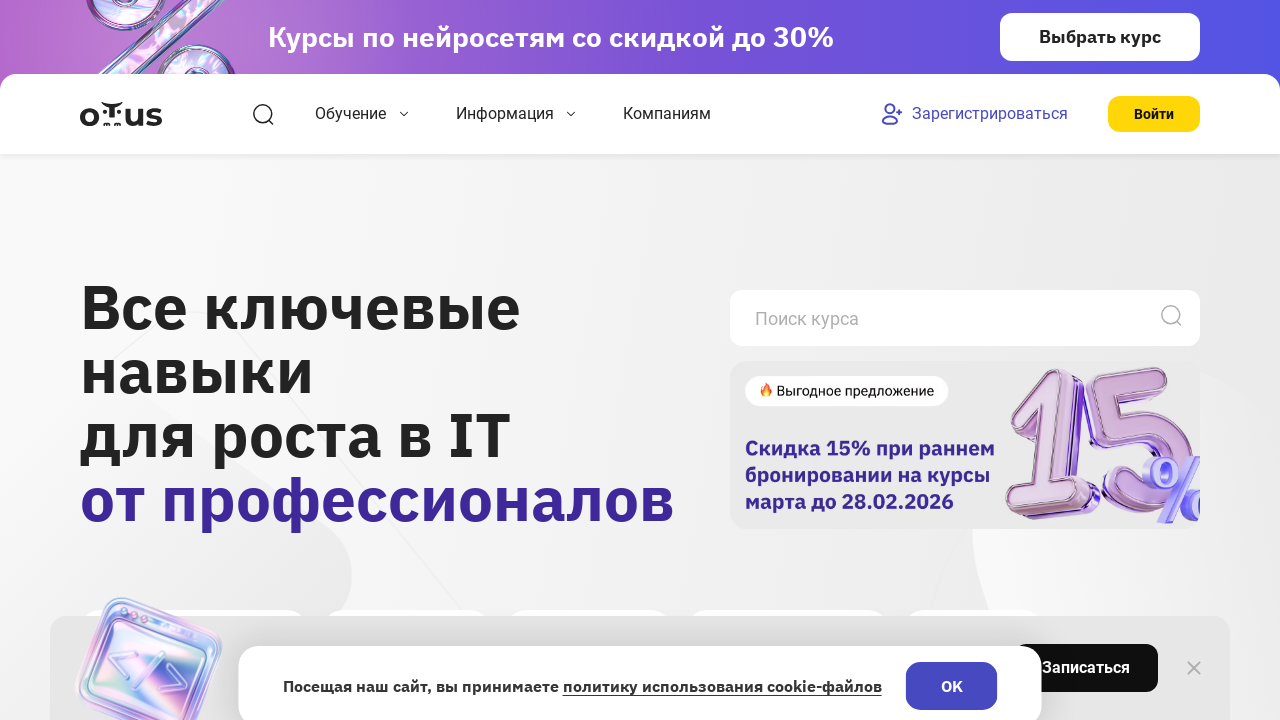

Executed JavaScript confirm dialog with message 'Are You Ok?'
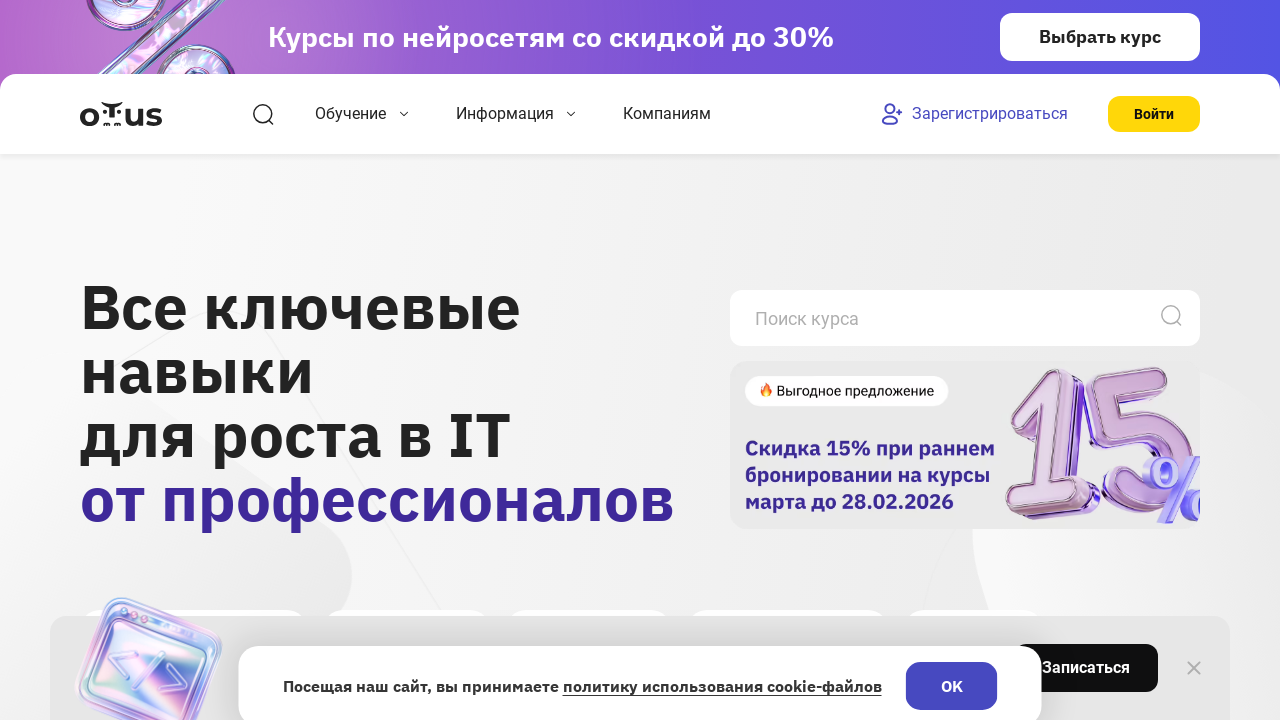

Set up dialog handler to accept confirm dialog
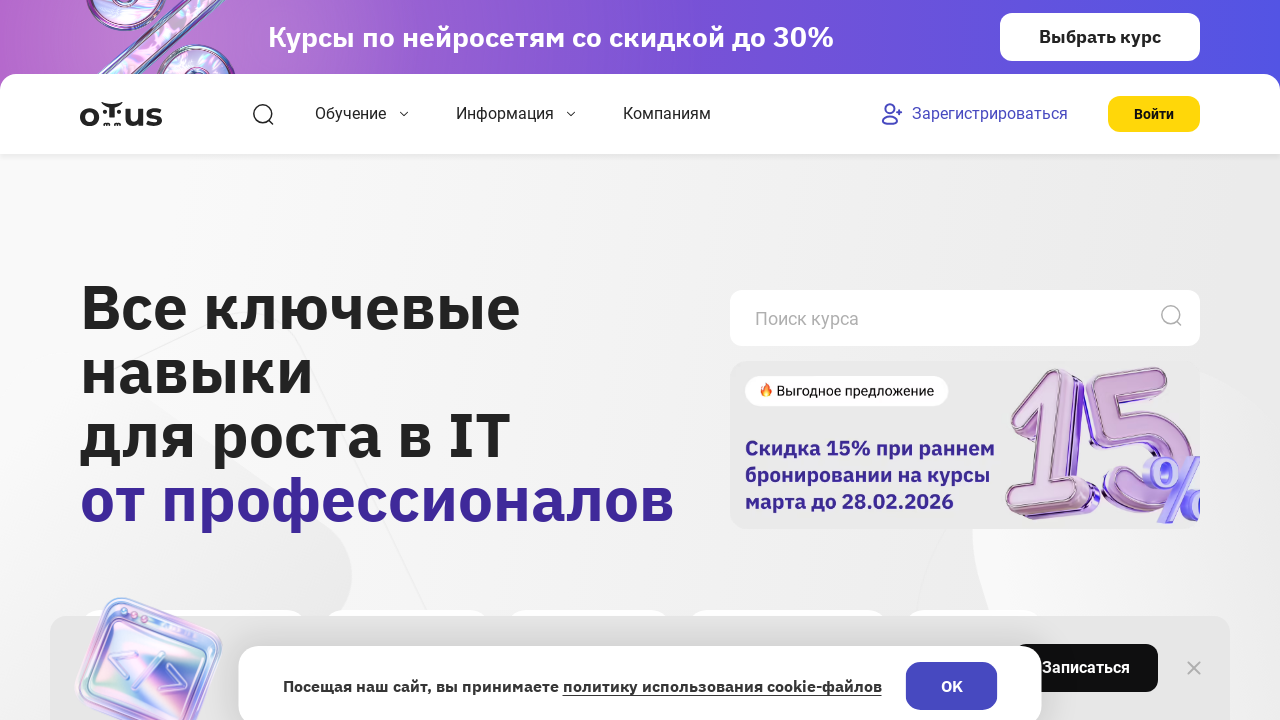

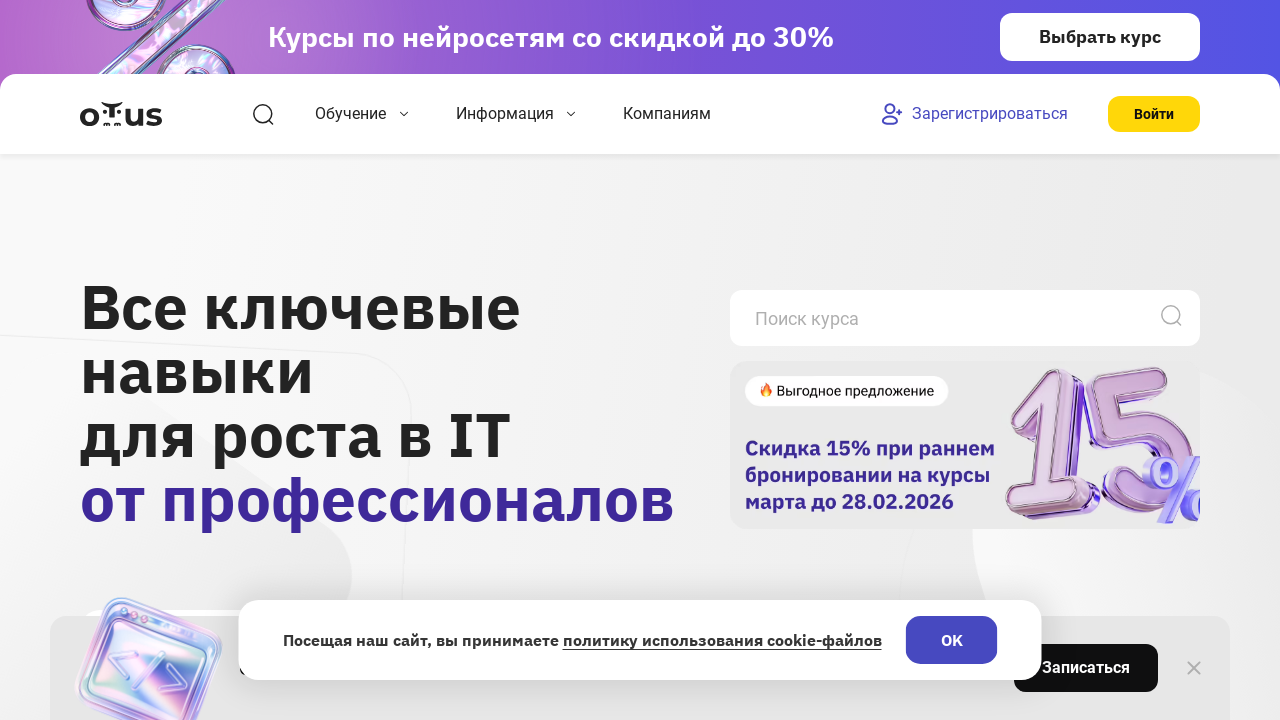